Tests handling of dynamic attributes on a sign-up form by filling in username, password, confirm password, and email fields using various XPath strategies, then submitting the form and verifying the confirmation message.

Starting URL: https://v1.training-support.net/selenium/dynamic-attributes

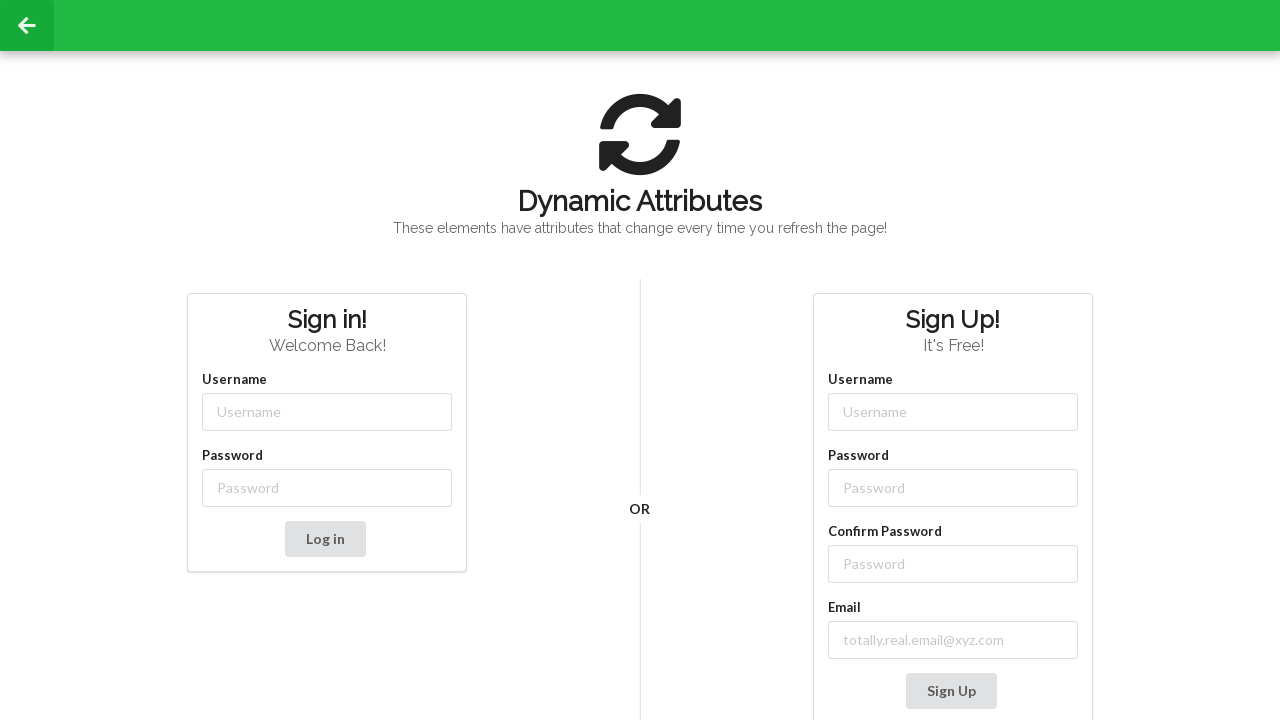

Filled username field with 'NewUser' using dynamic class attribute selector on input[class*='-username']
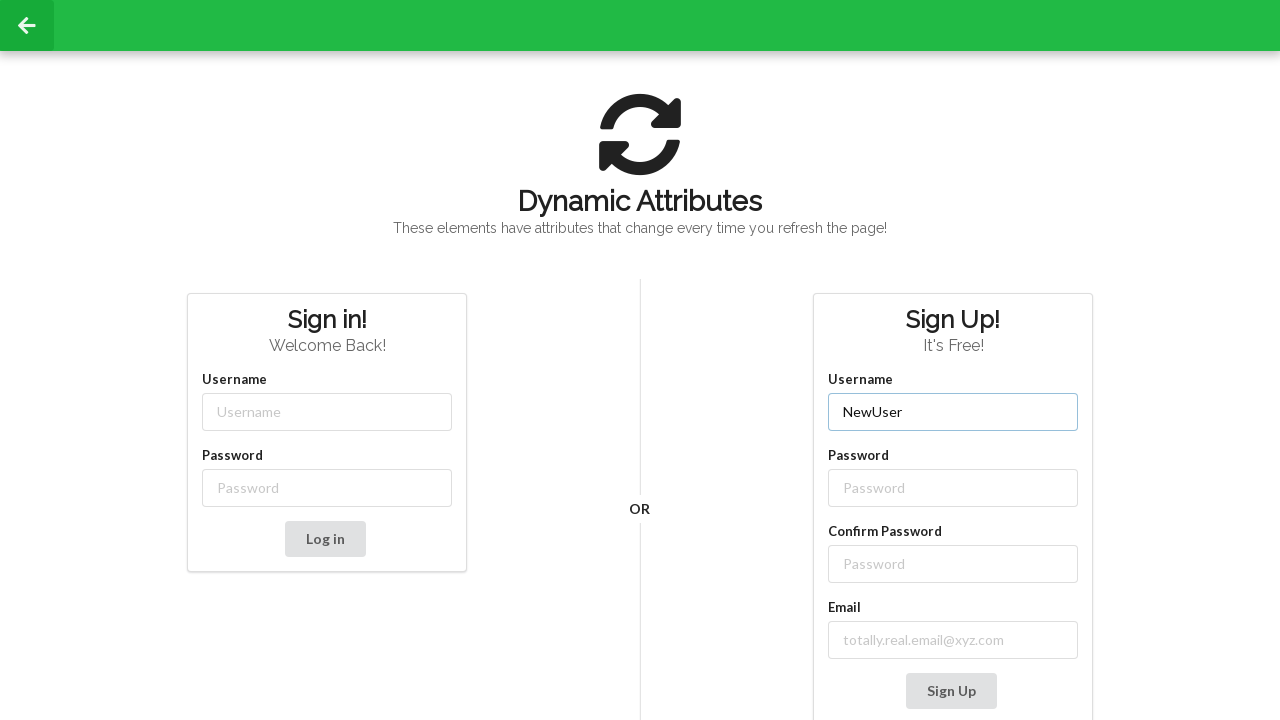

Filled password field with 'Password' using dynamic class attribute selector on input[class*='-password']
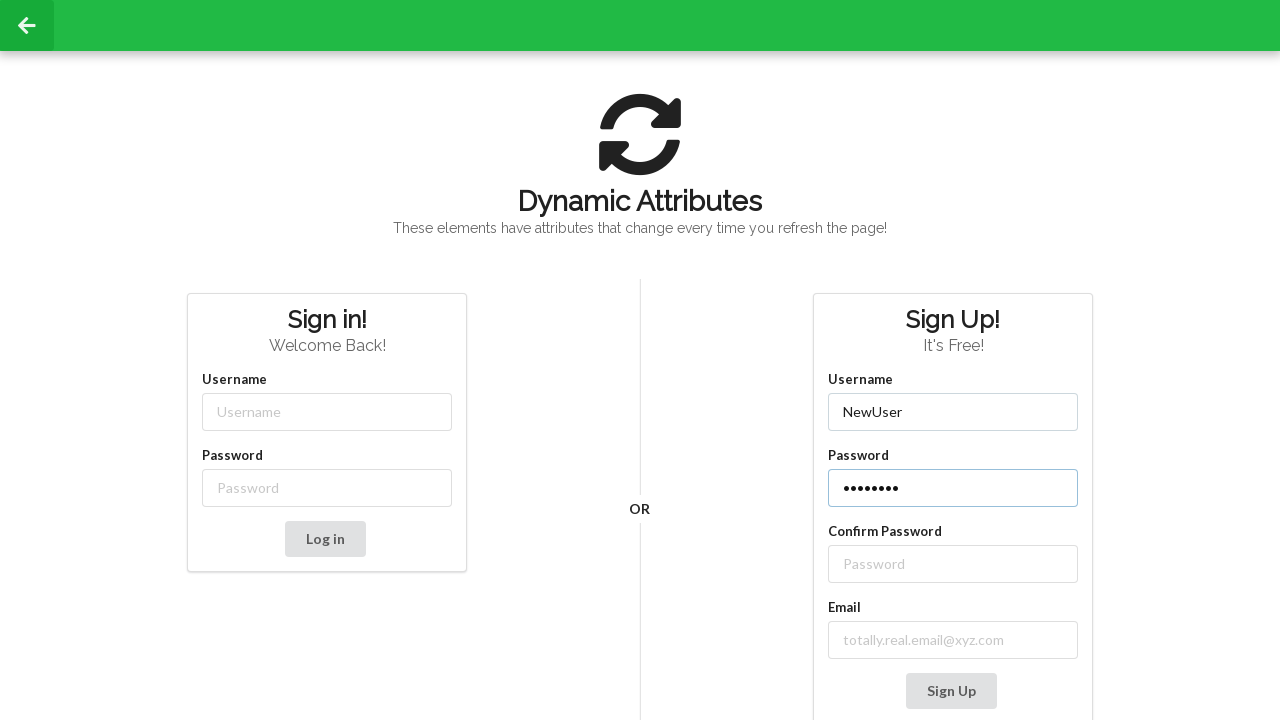

Filled confirm password field with 'Password' using XPath label relationship on //label[text()='Confirm Password']/following-sibling::input
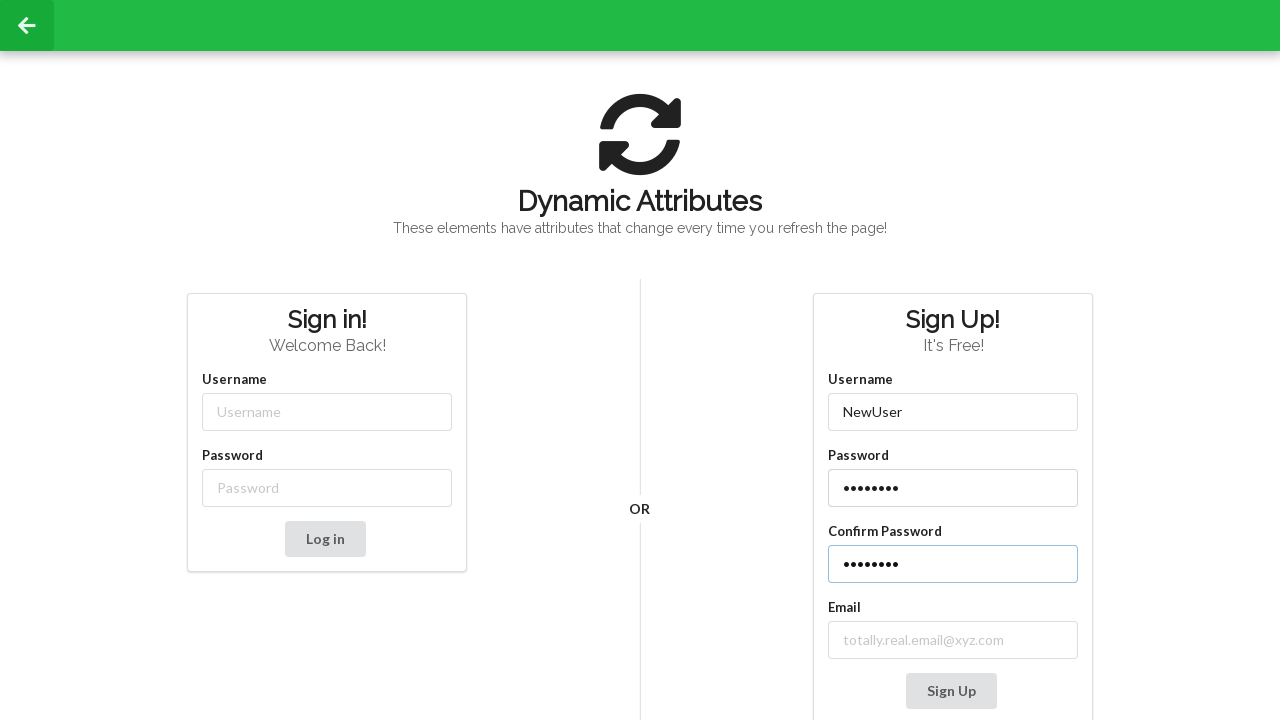

Filled email field with 'real_email@xyz.com' using XPath partial label text match on //label[contains(text(), 'mail')]/following-sibling::input
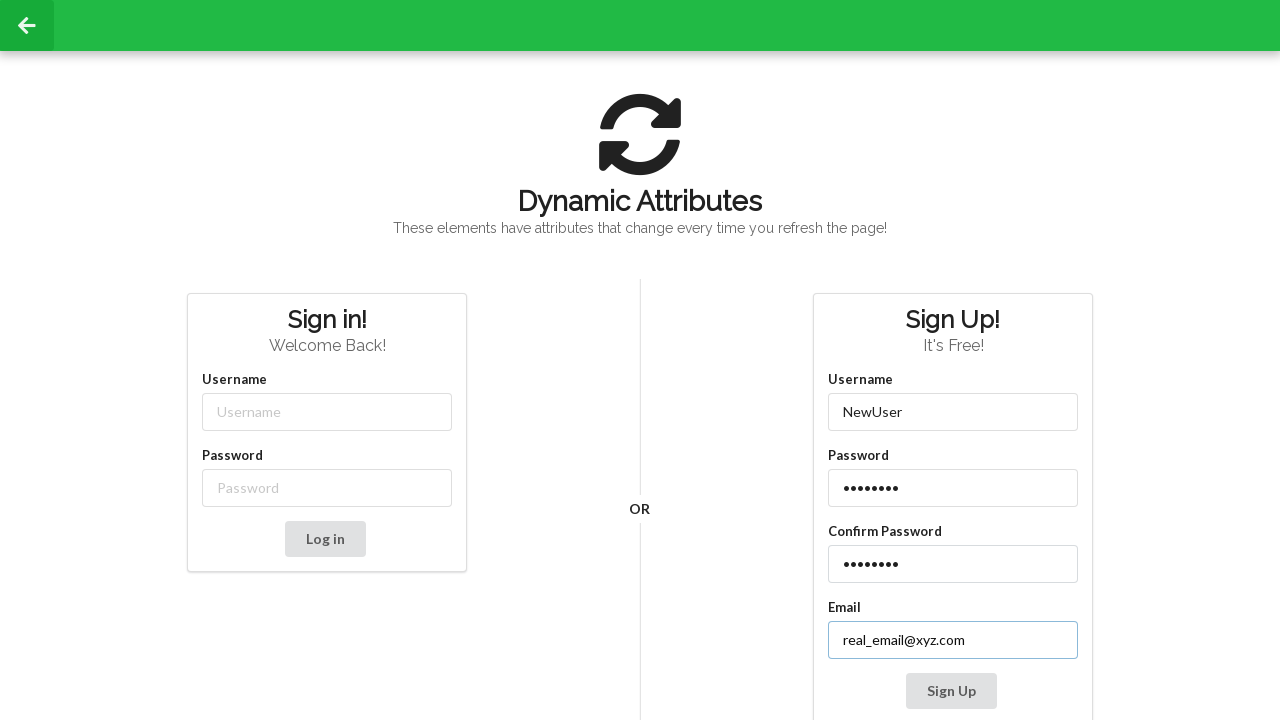

Clicked Sign Up button to submit the form at (951, 691) on xpath=//button[contains(text(), 'Sign Up')]
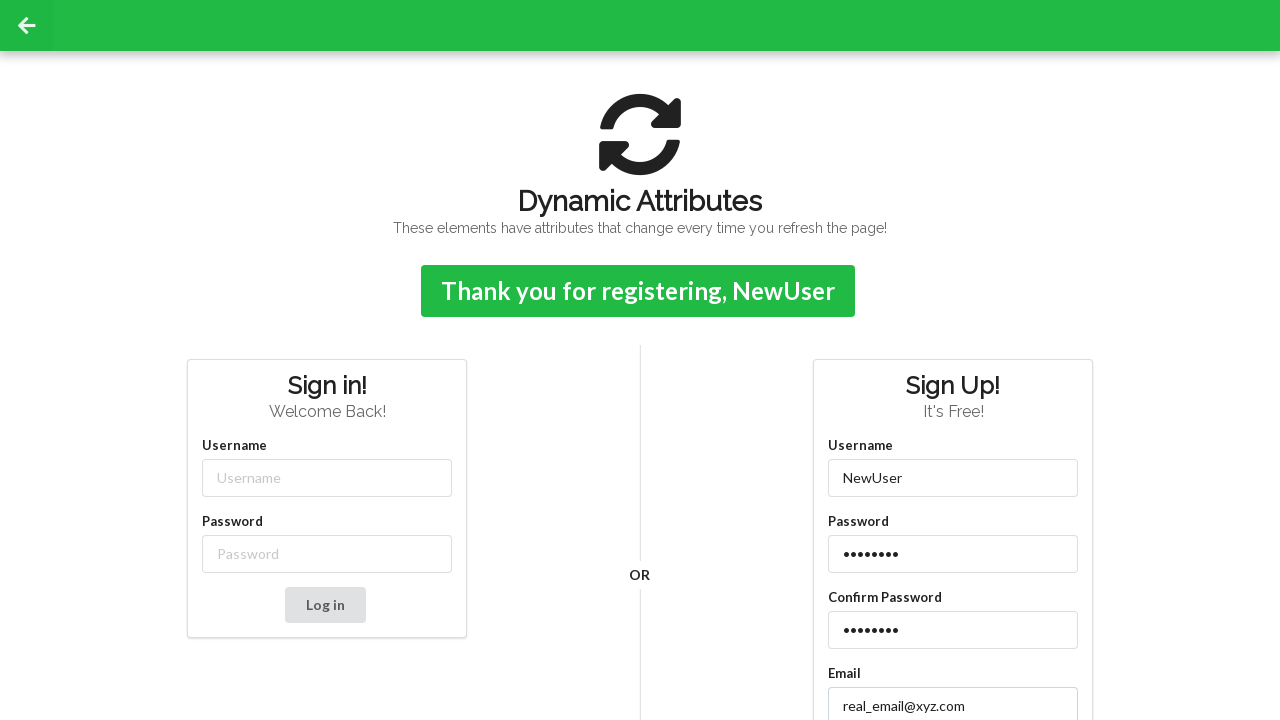

Confirmation message appeared after form submission
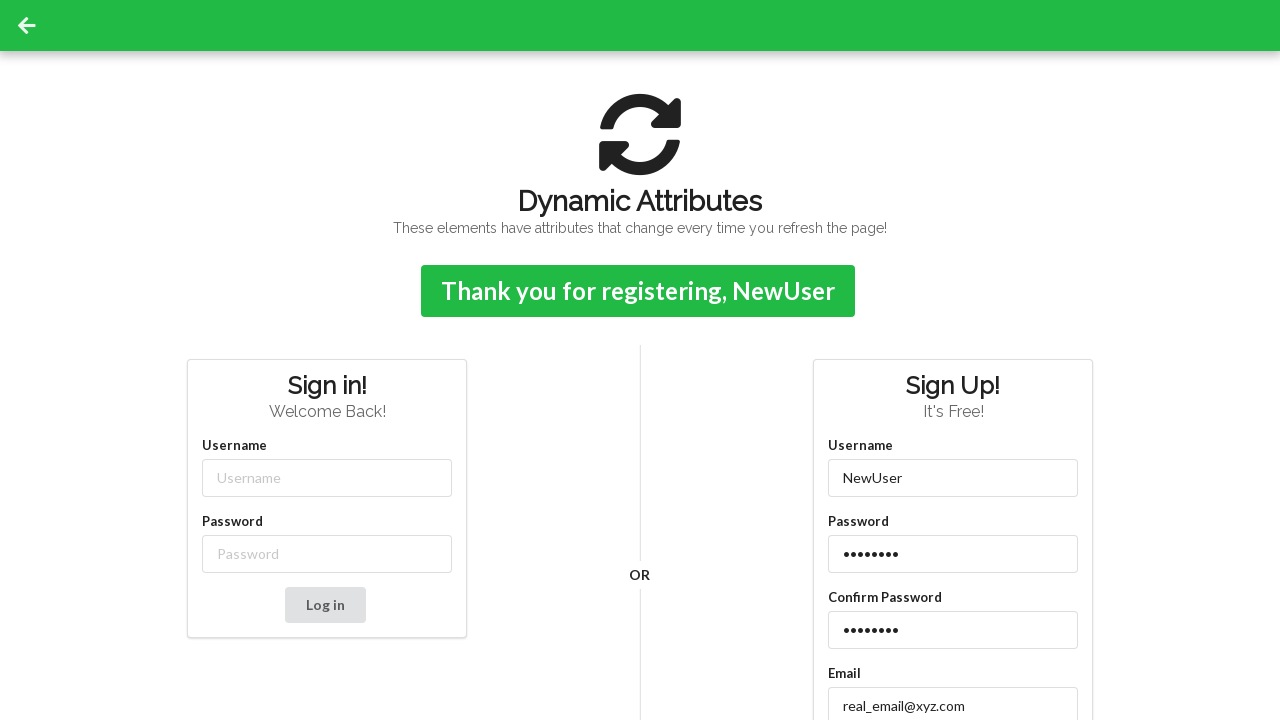

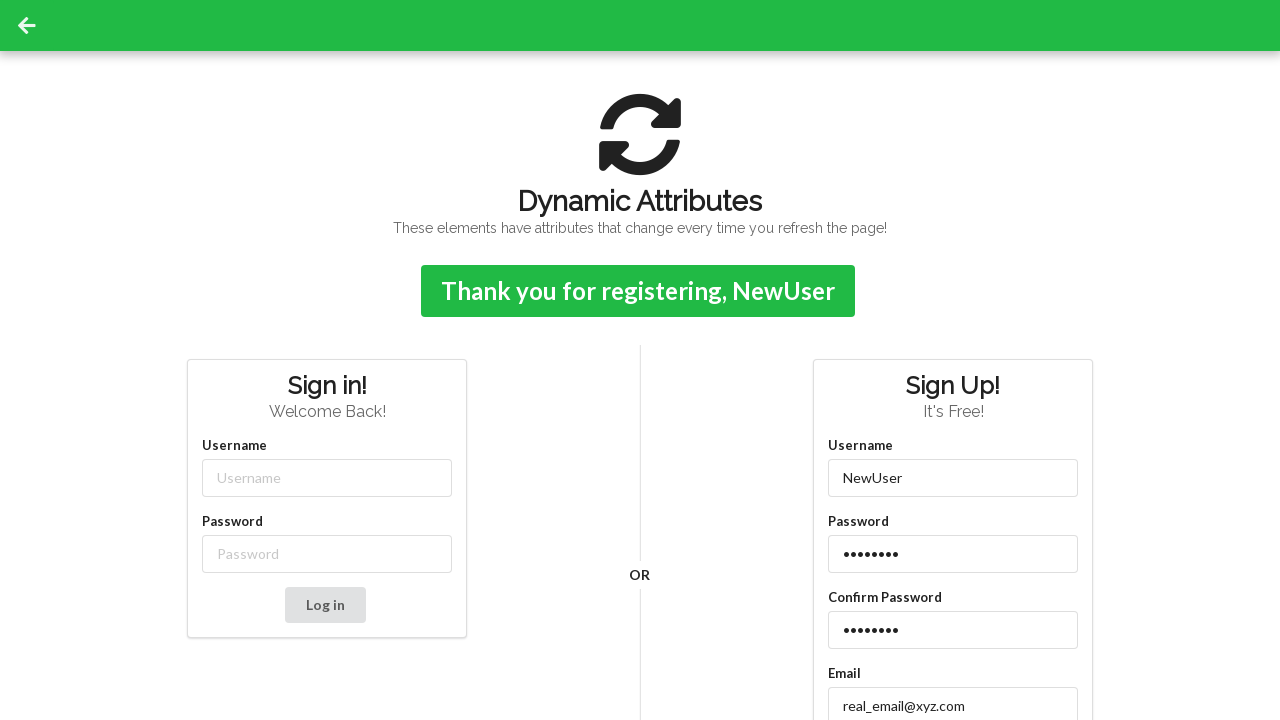